Tests a registration form by filling in first name, last name, and email fields, then submitting and verifying successful registration message.

Starting URL: http://suninjuly.github.io/registration1.html

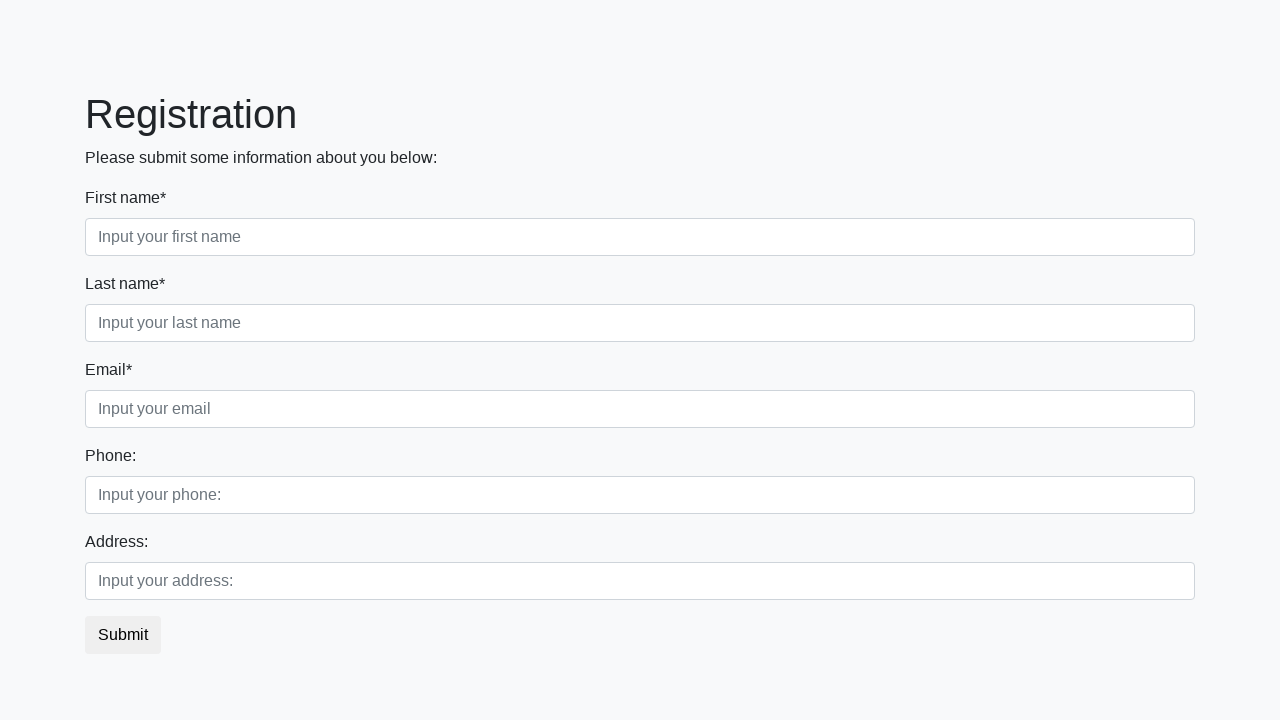

Filled first name field with 'Вася' on div.first_block input.form-control.first
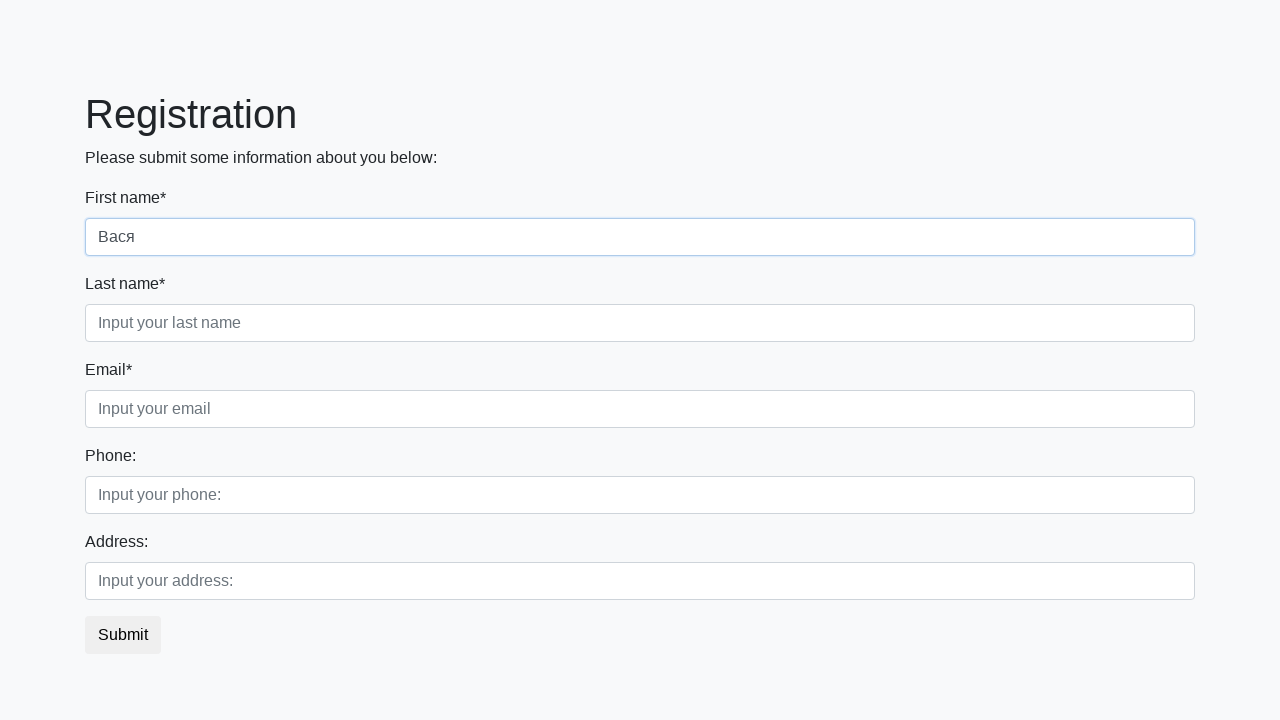

Filled last name field with 'Рогов' on div.first_block input.form-control.second
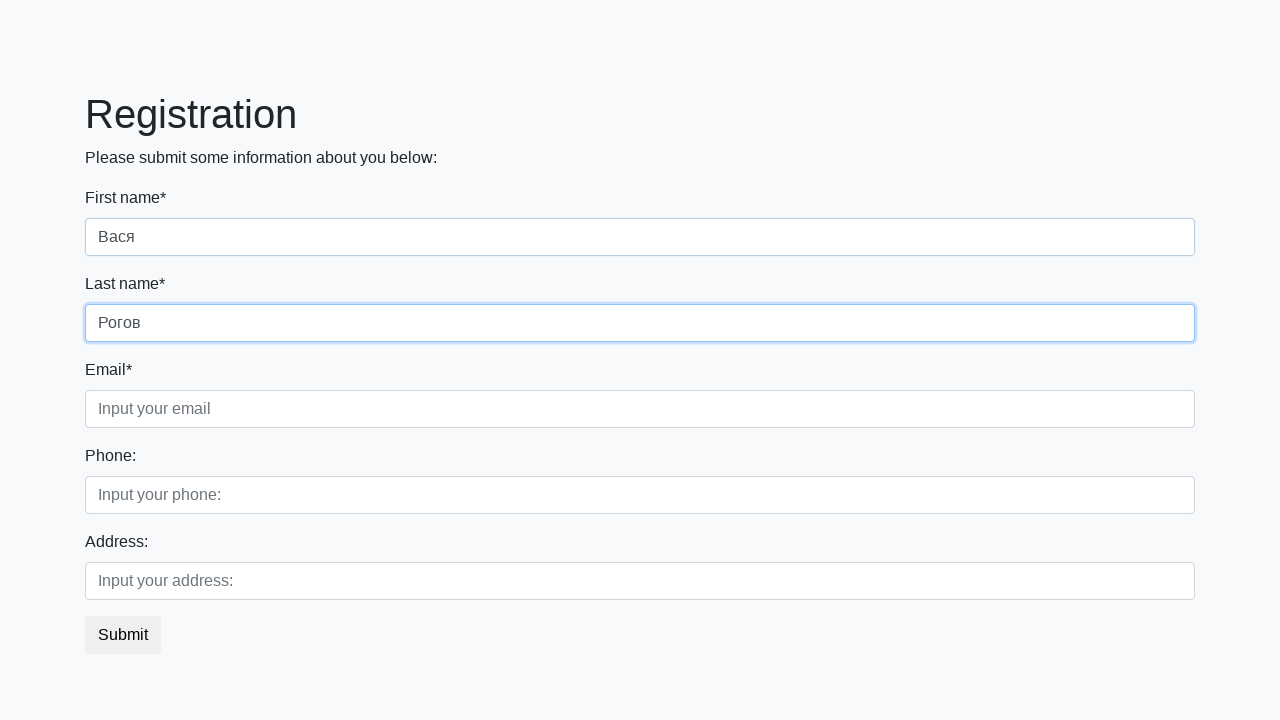

Filled email field with 'vasya@rogov' on div.first_block input.form-control.third
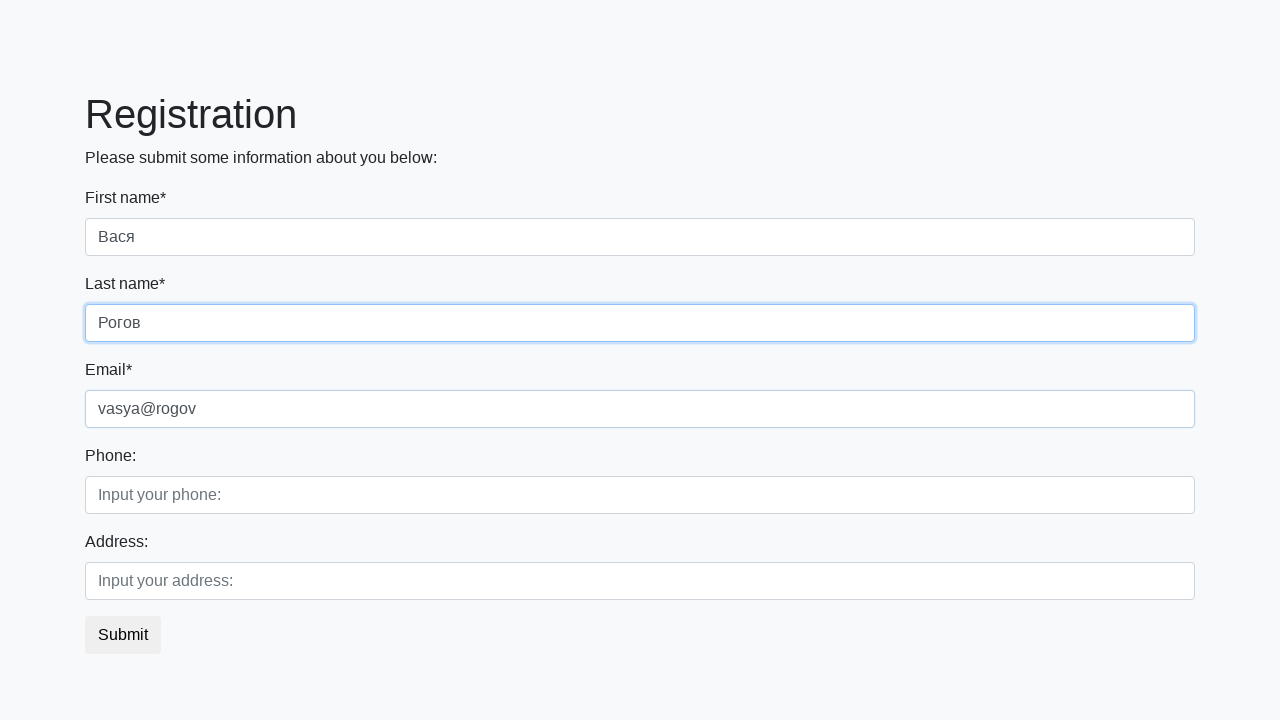

Clicked submit button to register at (123, 635) on button.btn
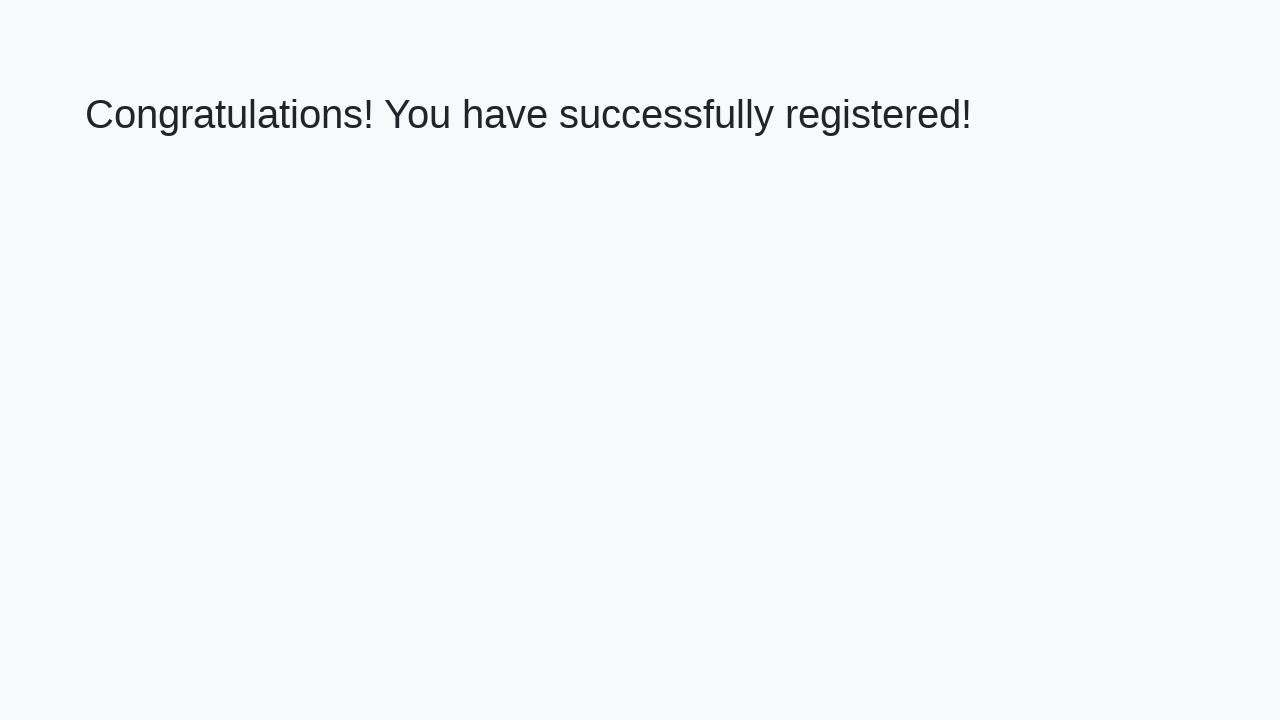

Success message heading loaded
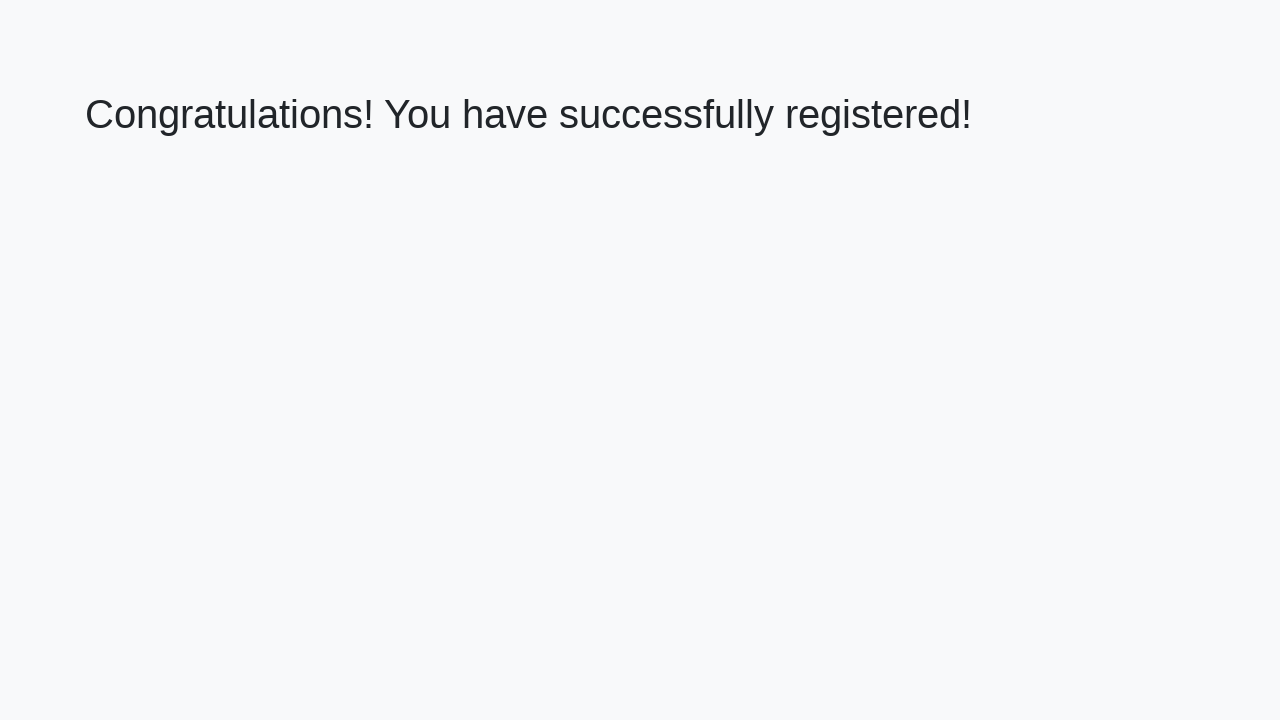

Retrieved success message text
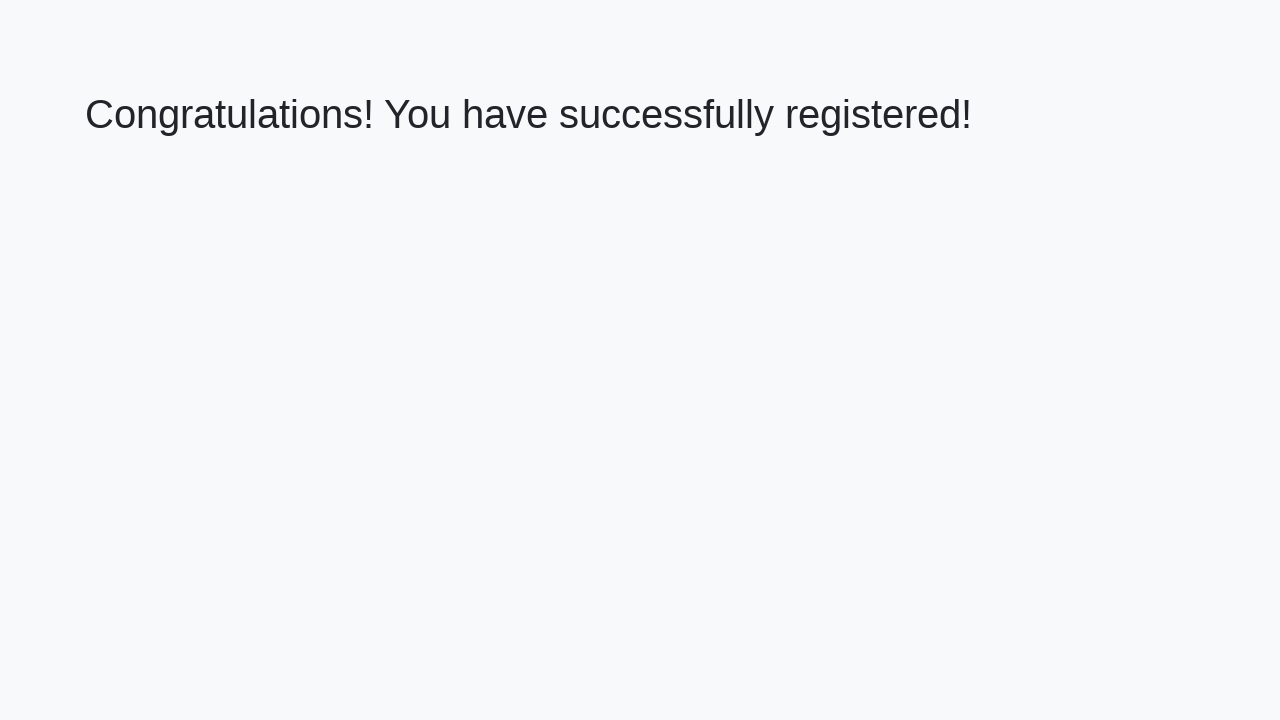

Verified successful registration message: 'Congratulations! You have successfully registered!'
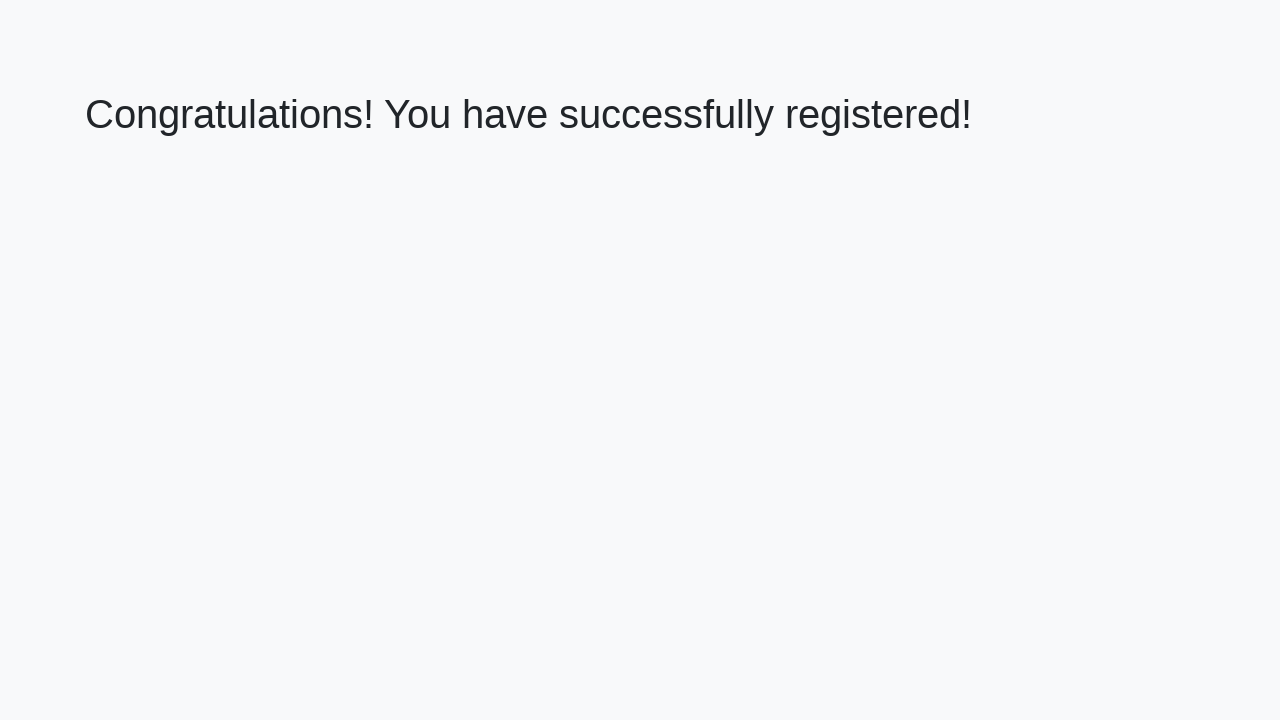

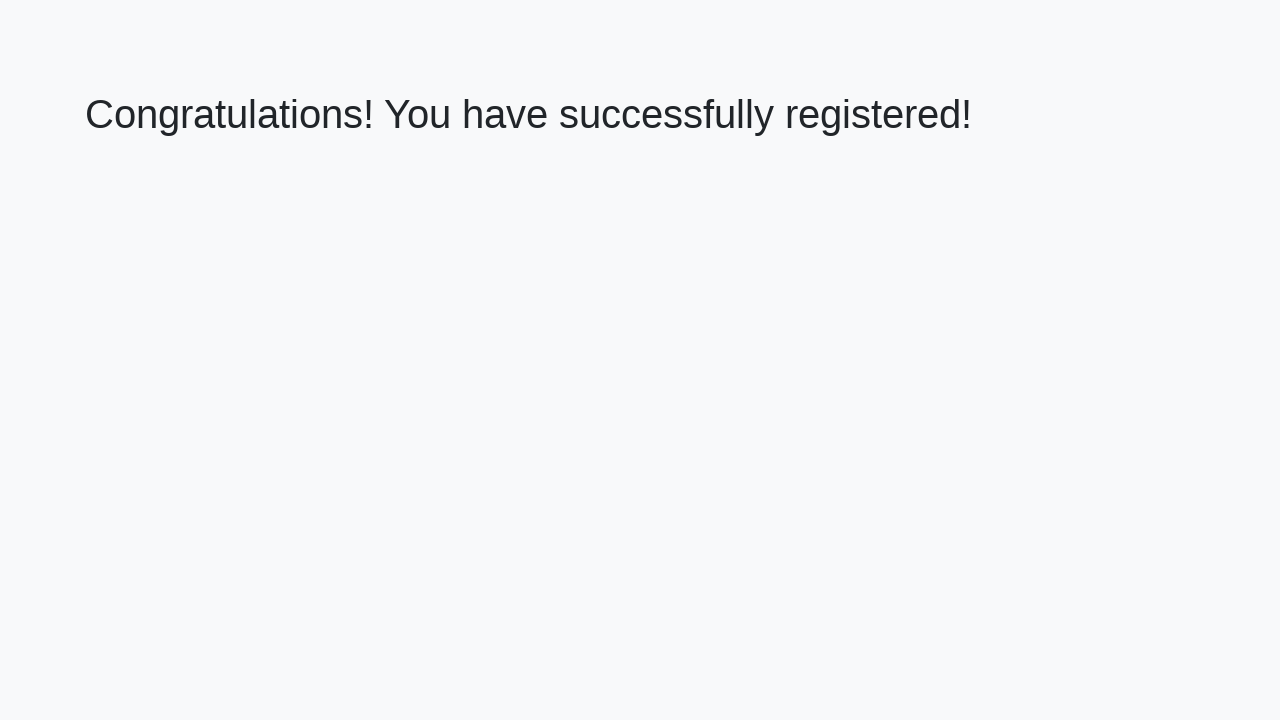